Navigates to a civil sales website, clicks on a county link (Monmouth County), and interacts with the search results table by clicking on individual result rows to view details.

Starting URL: http://salesweb.civilview.com/

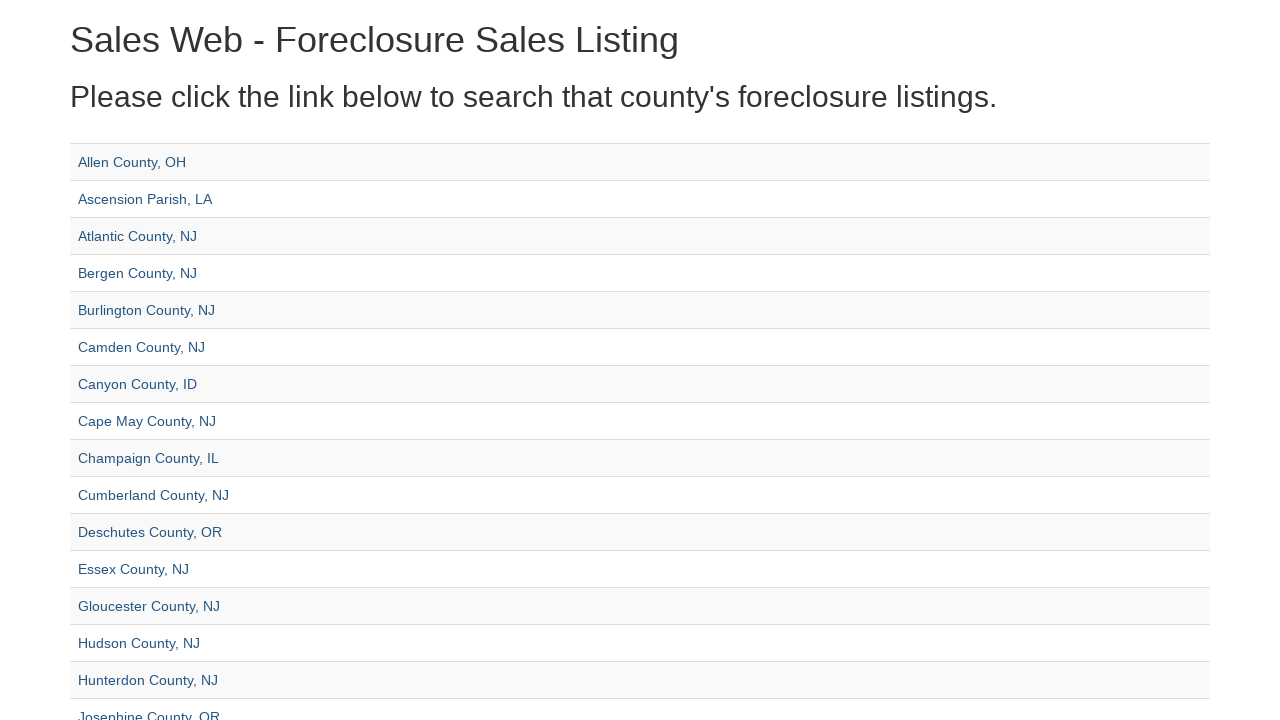

Clicked on Monmouth County link (countyId=8) at (148, 361) on a[href="/Sales/SalesSearch?countyId=8"]
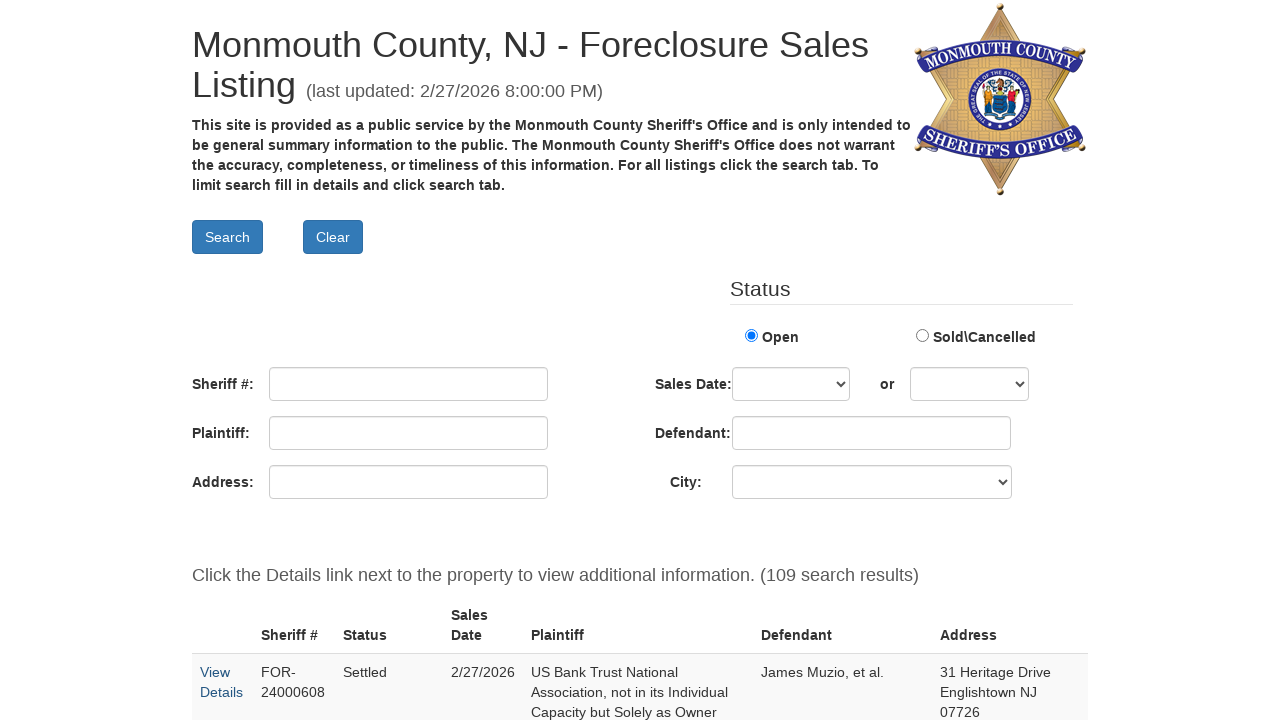

Search results table loaded
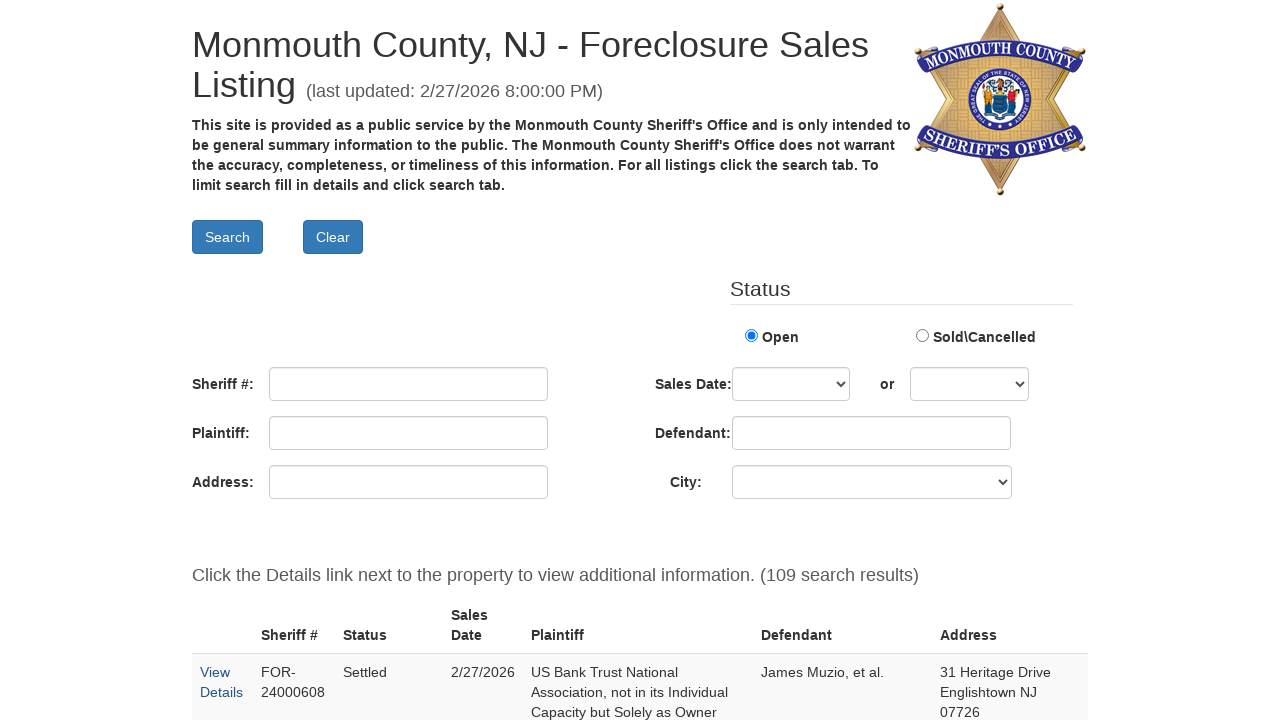

Clicked on first result row in the table at (215, 672) on table tbody tr:nth-child(1) td:nth-child(1) a
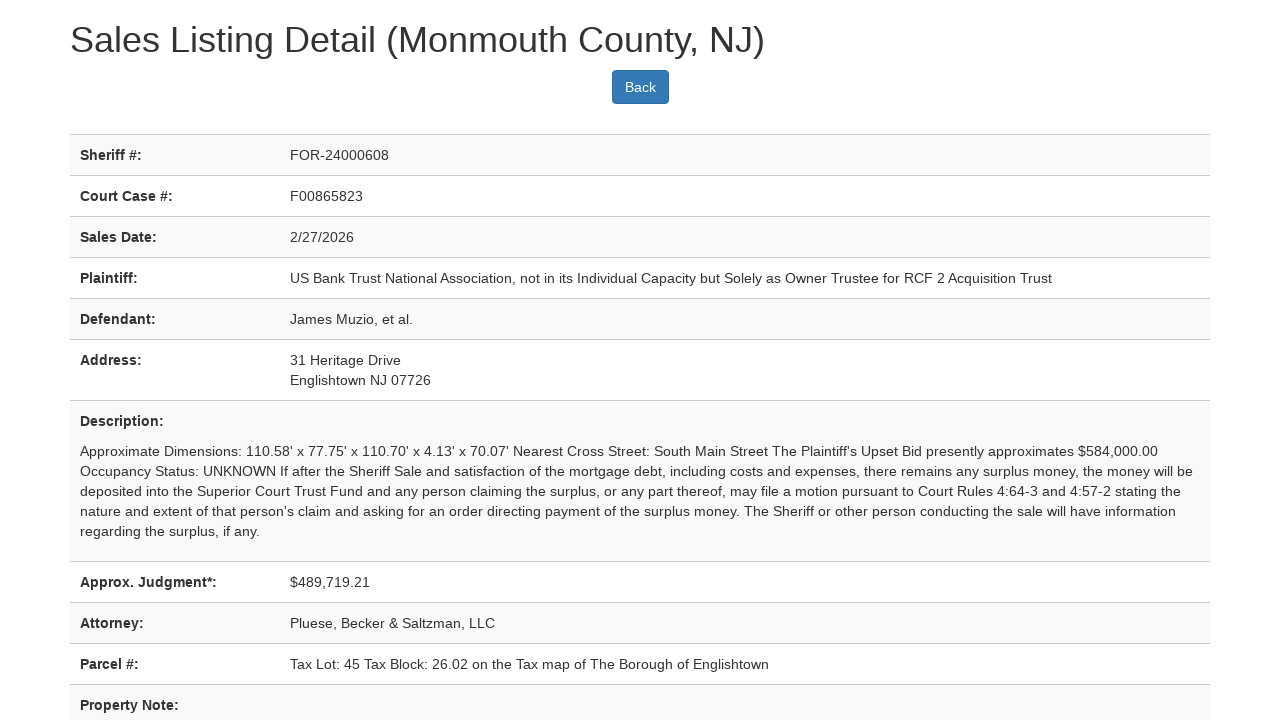

Detail page loaded with table
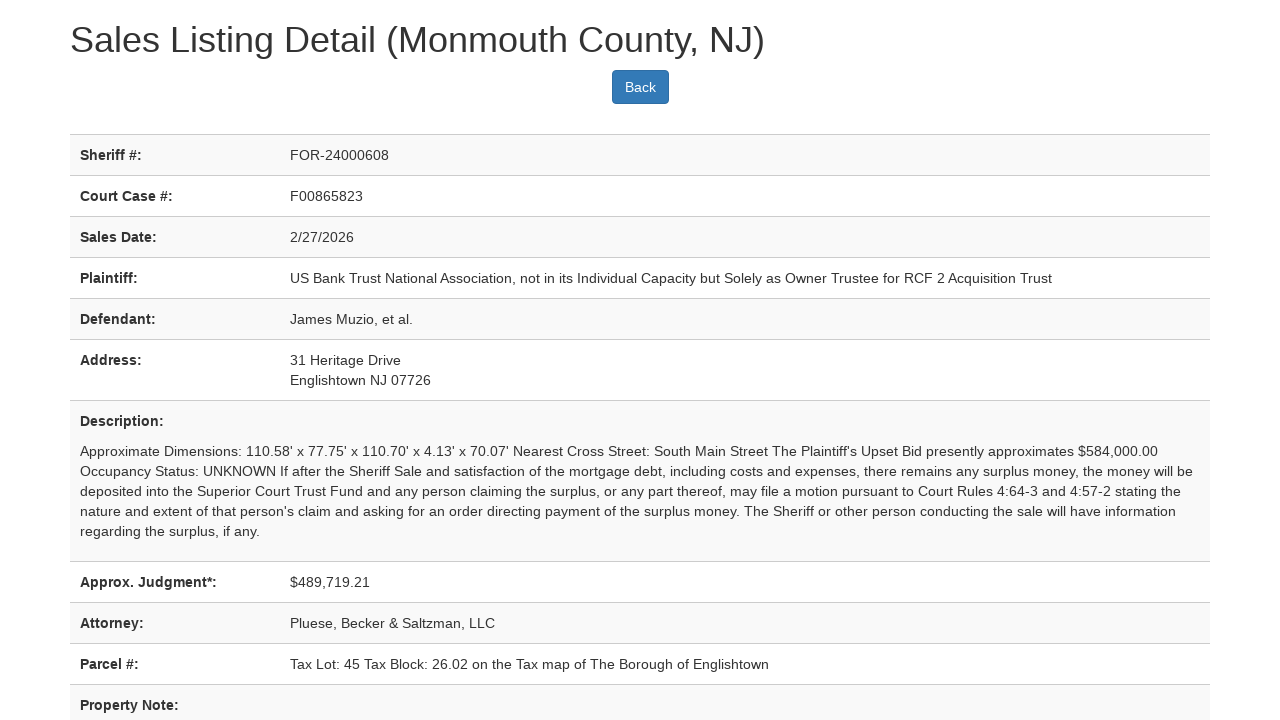

Detail information verified - table data element found
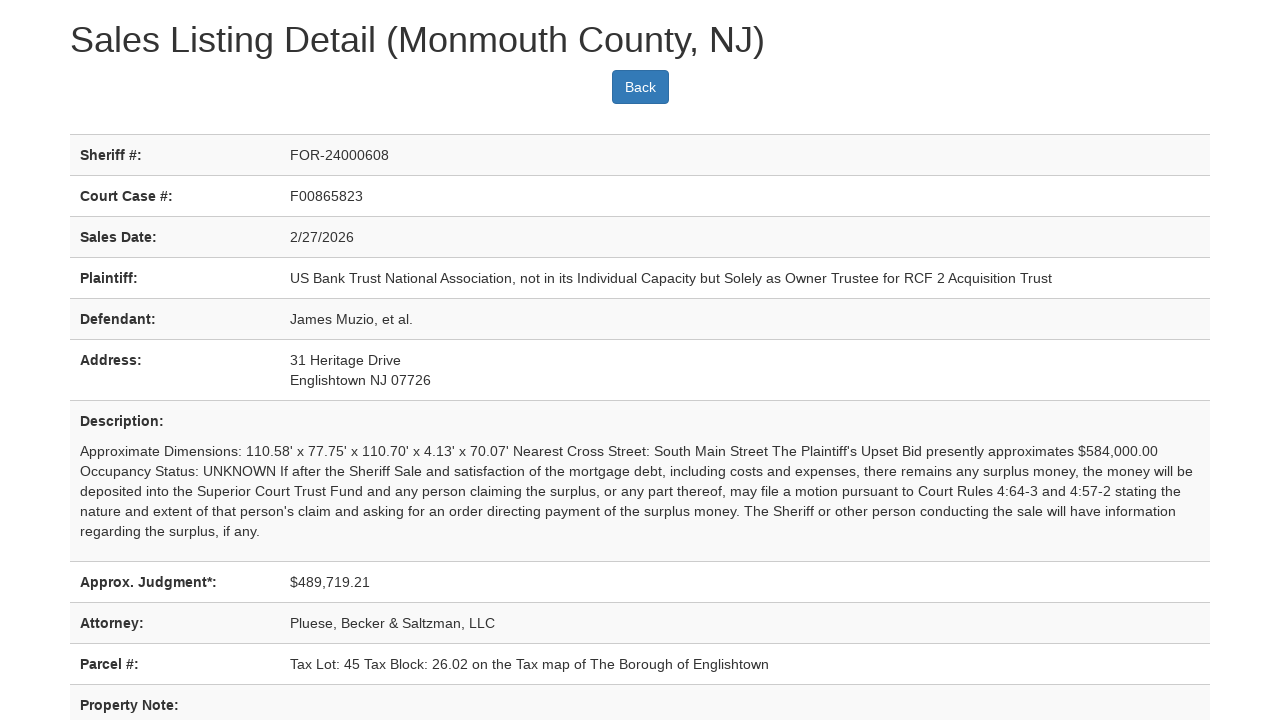

Navigated back to search results
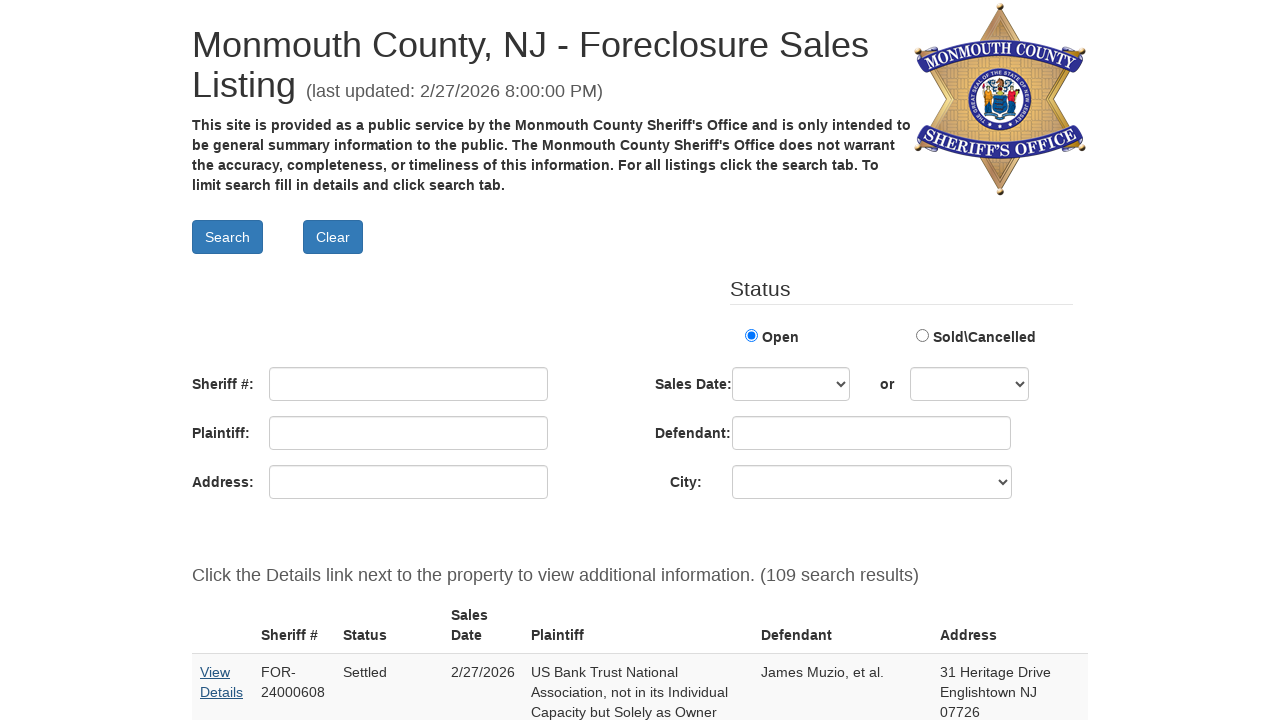

Search results table reloaded
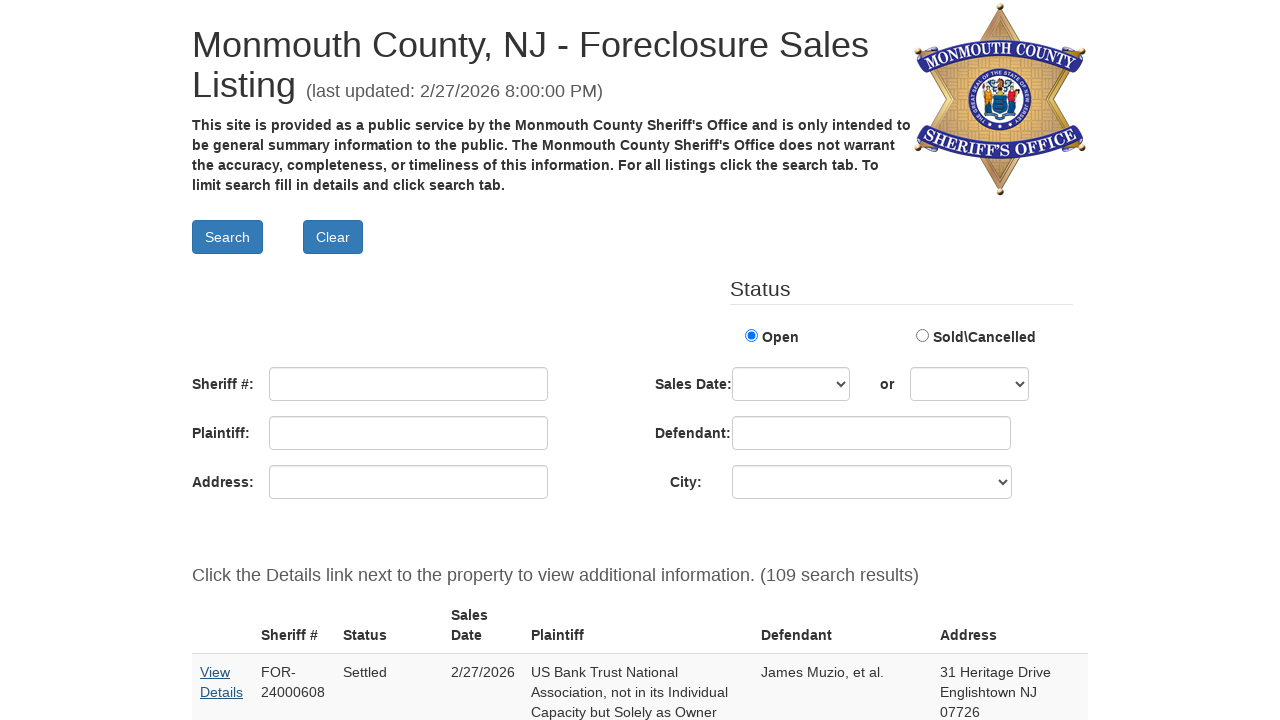

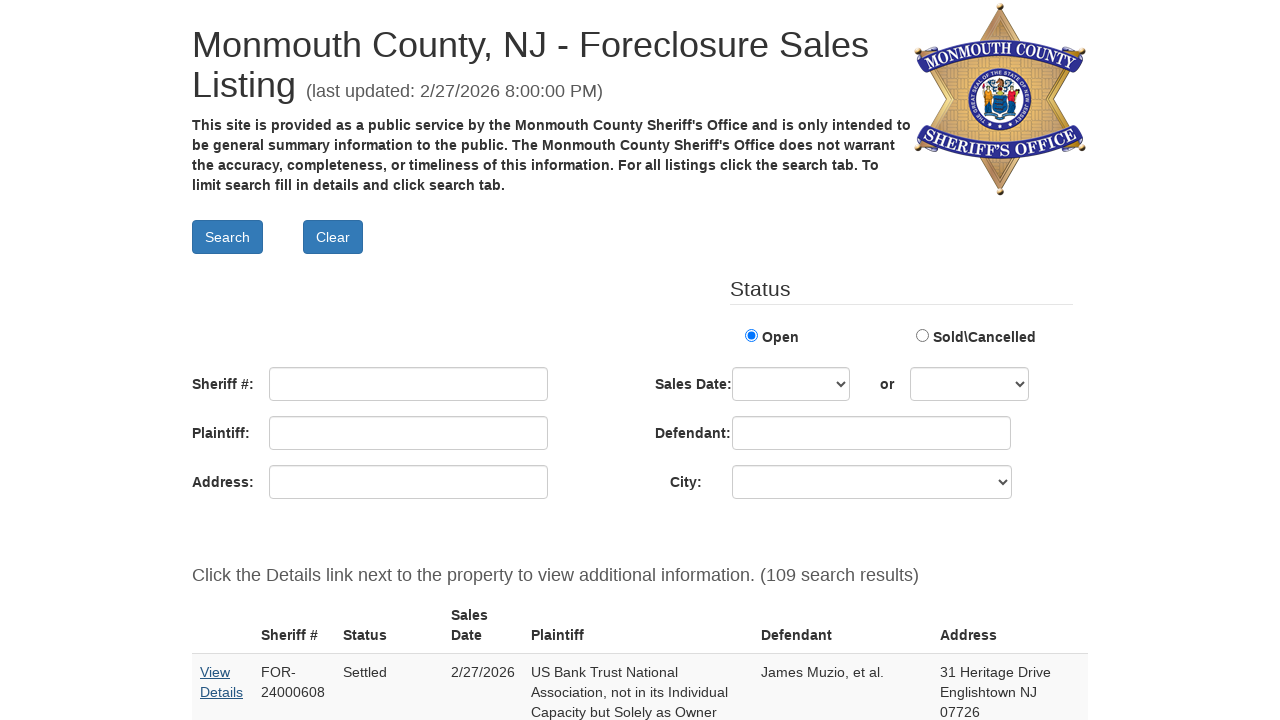